Navigates to DuckDuckGo search engine homepage and waits for the page to load

Starting URL: https://duckduckgo.com

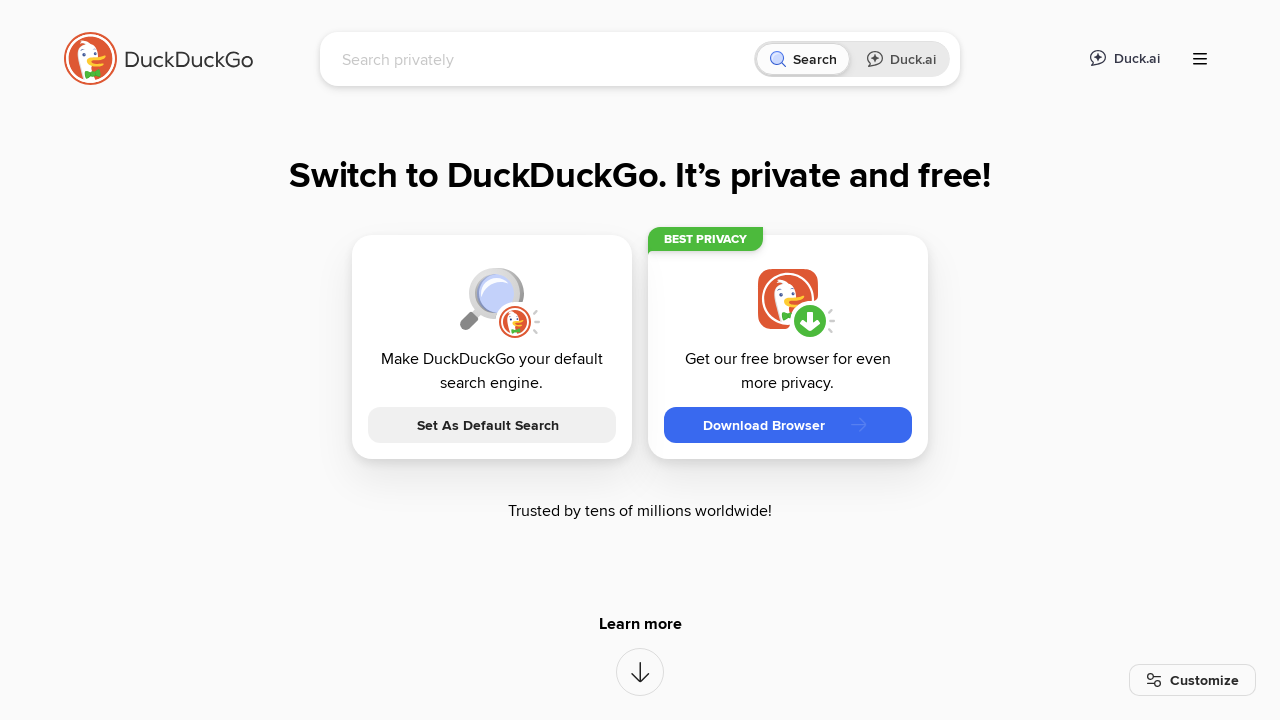

Navigated to DuckDuckGo homepage
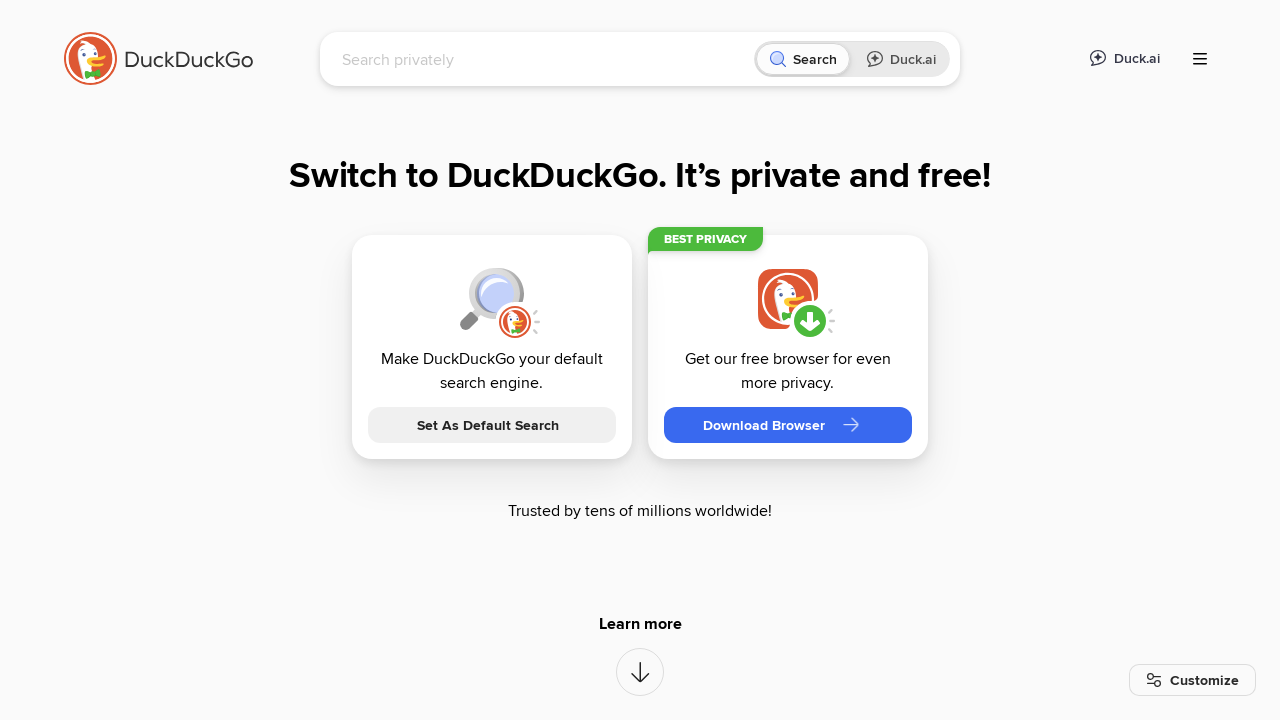

Page DOM content loaded
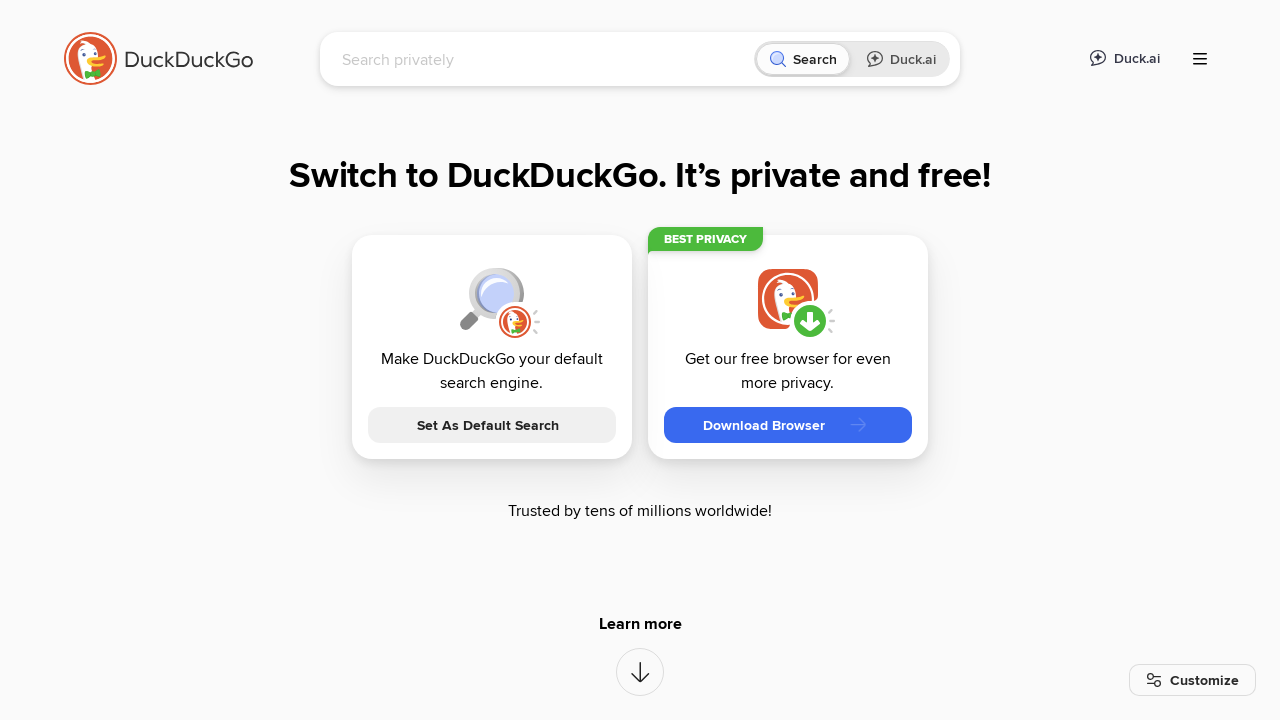

Search input field is visible
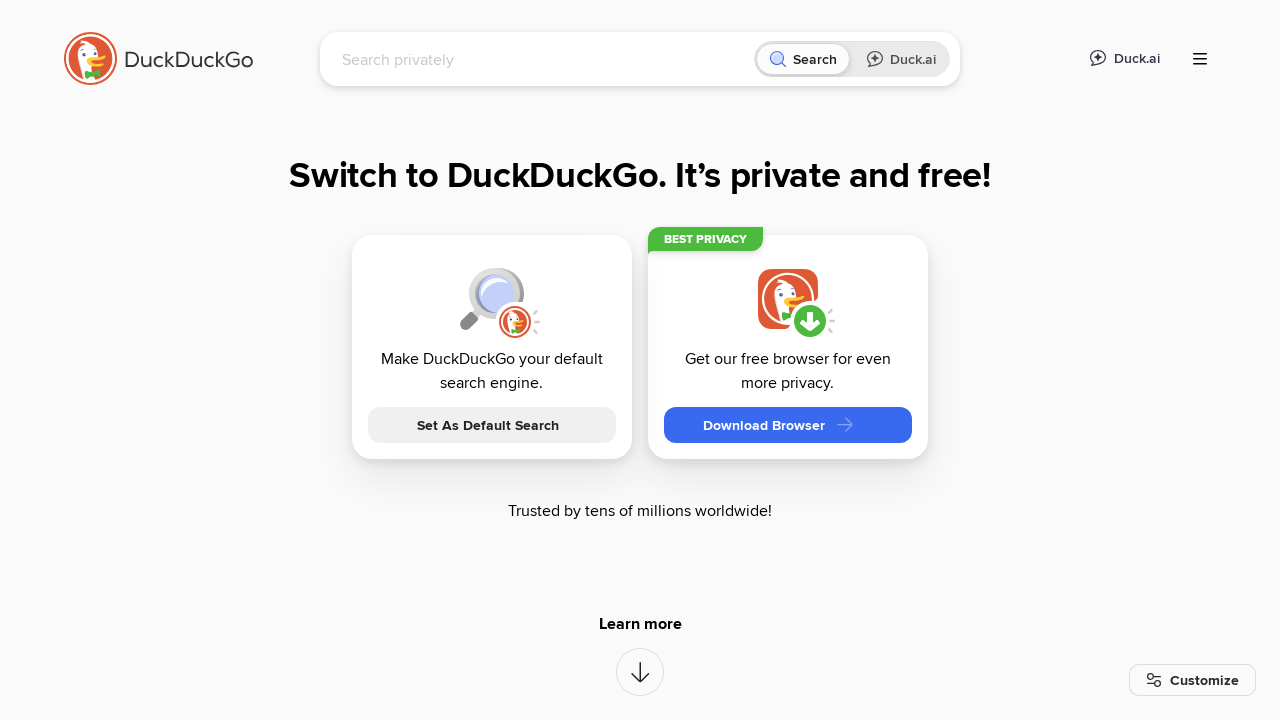

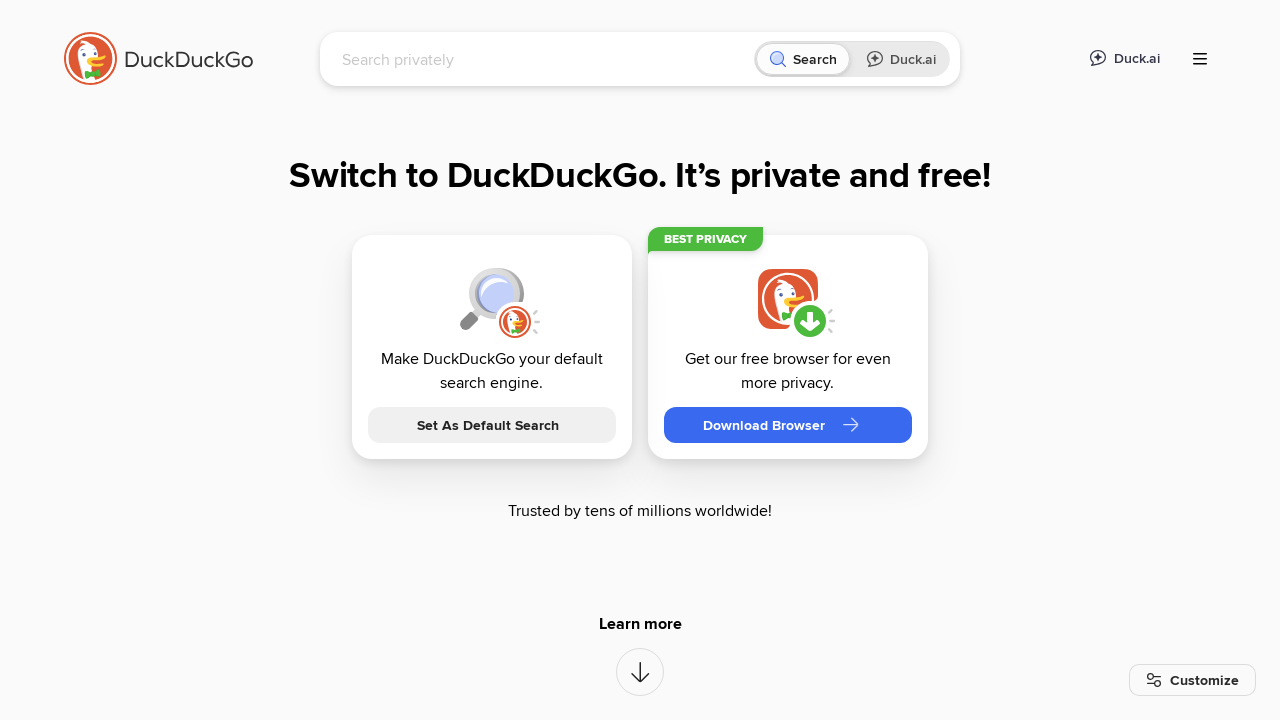